Tests the advisory links (flood, wildfire, all advisories) by clicking each and verifying navigation to the corresponding advisory pages.

Starting URL: https://bcparks.ca/

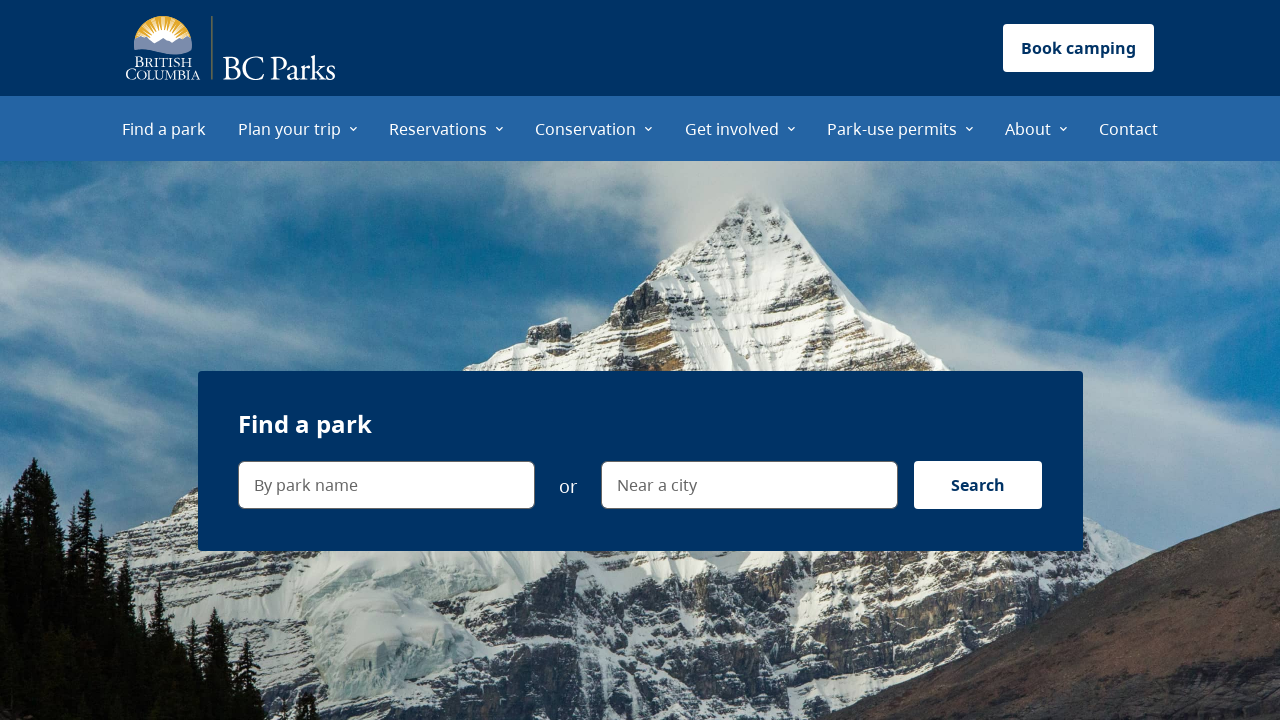

Waited for page to fully load (networkidle)
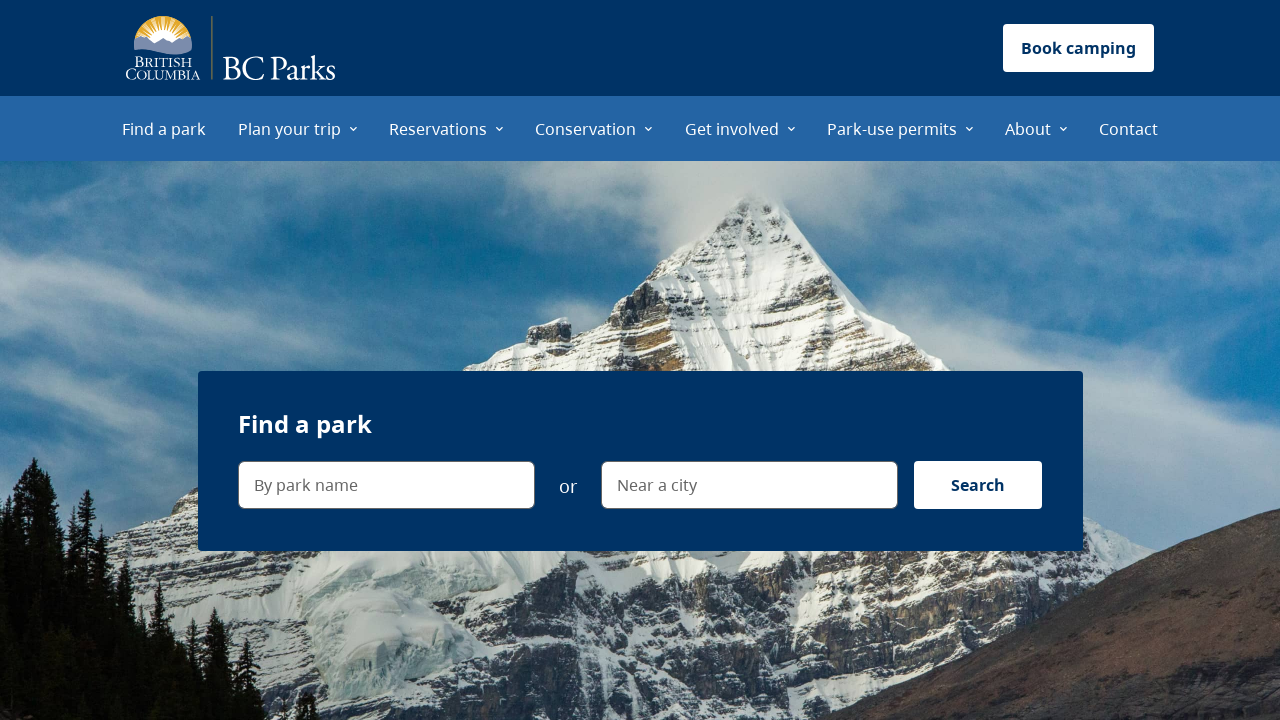

Clicked 'See flood advisories' link at (338, 361) on internal:role=link[name="See flood advisories"i]
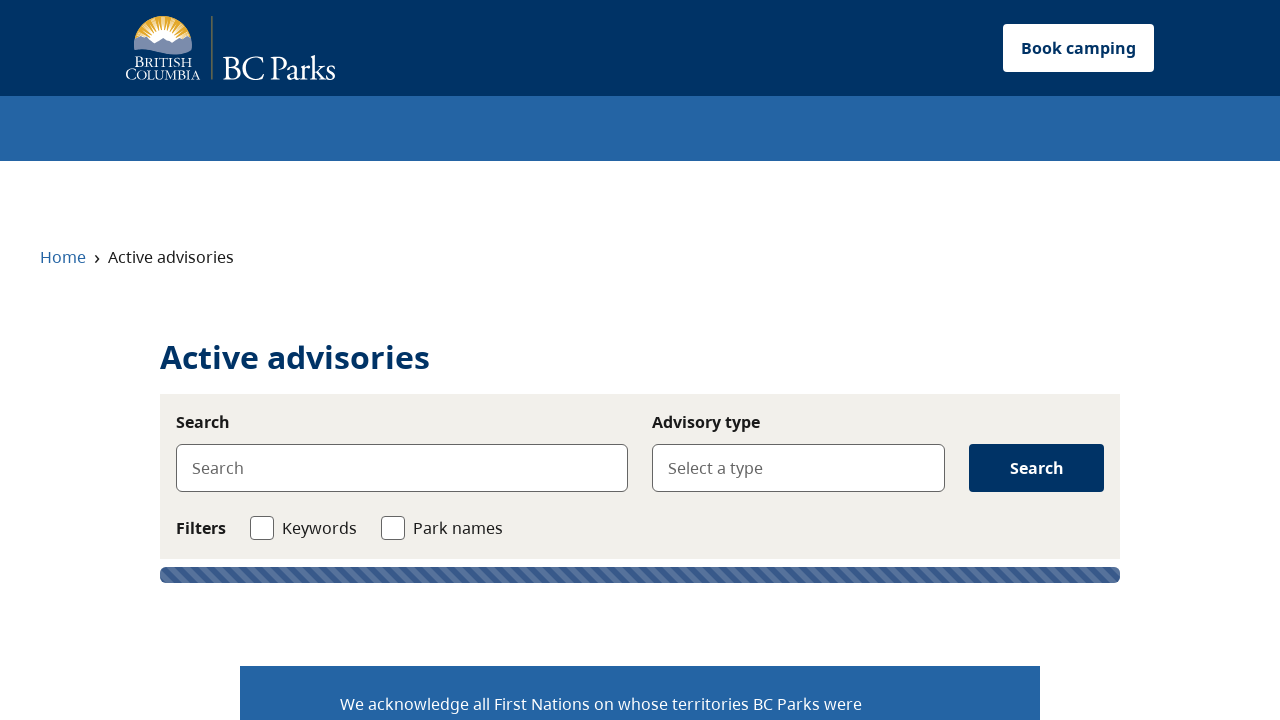

Navigated to flood advisories page (URL: https://bcparks.ca/active-advisories/?type=Flood)
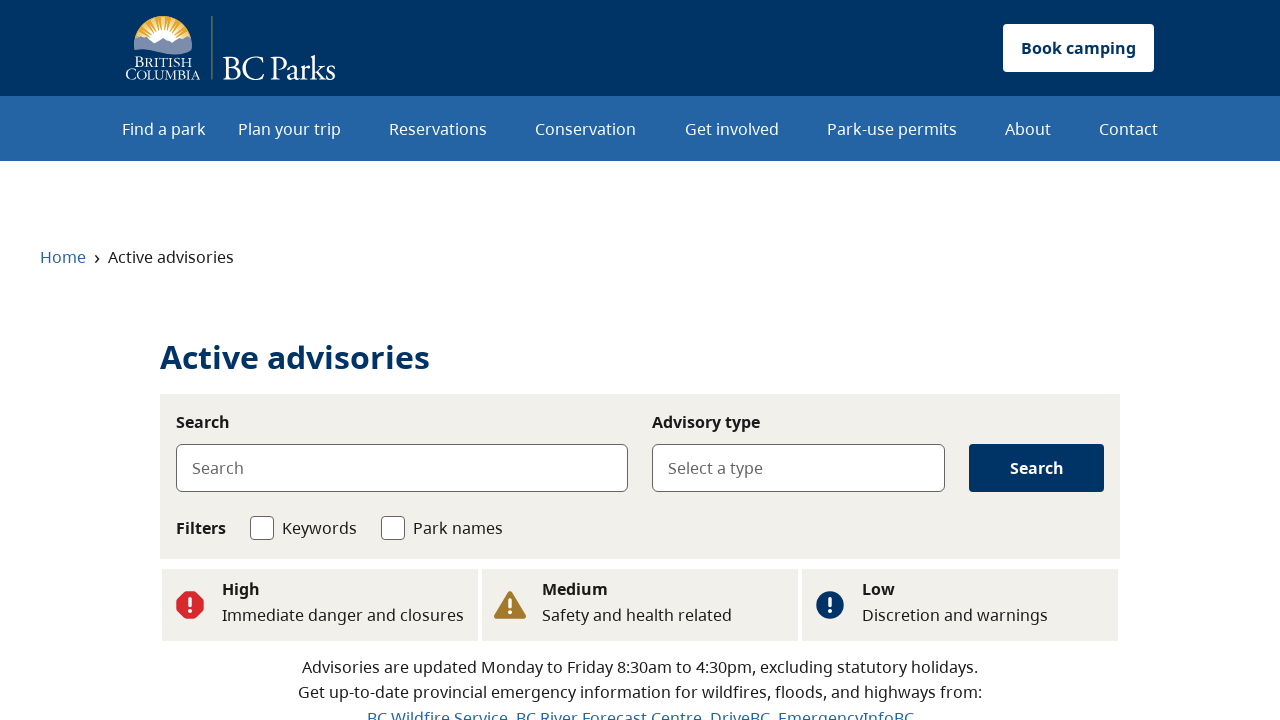

Verified page title is 'Active advisories | BC Parks'
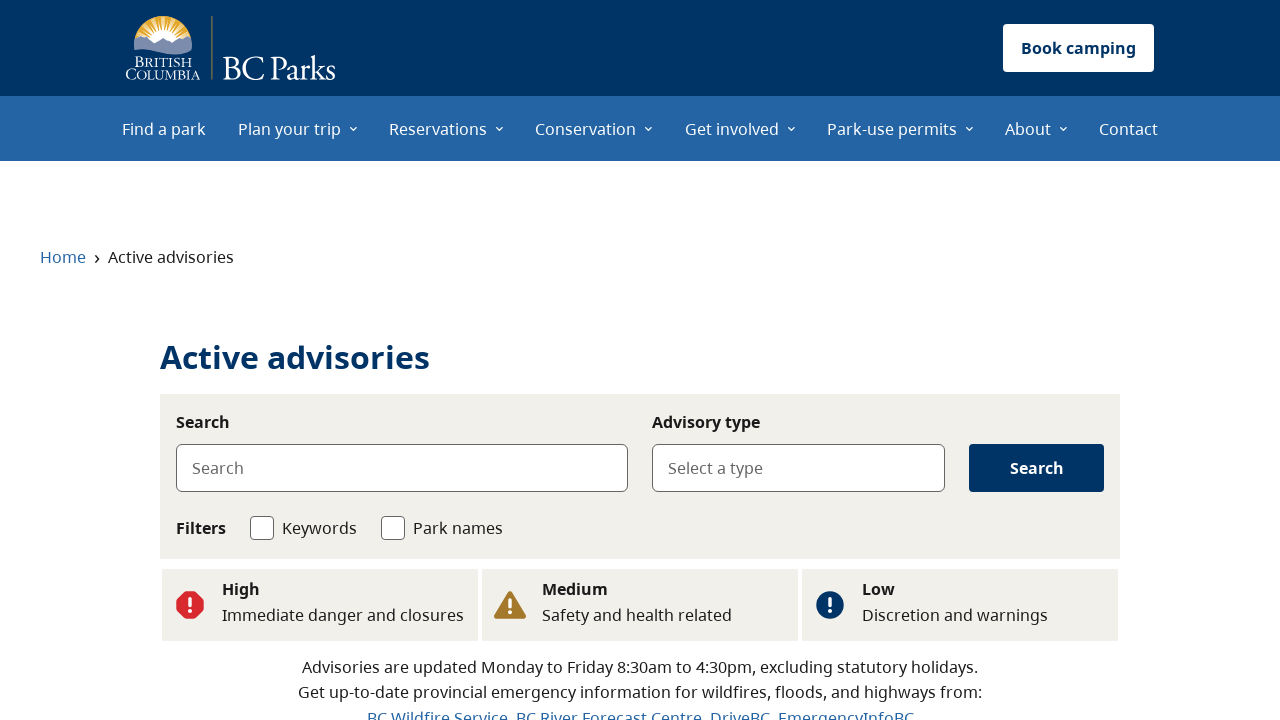

Navigated back to previous page
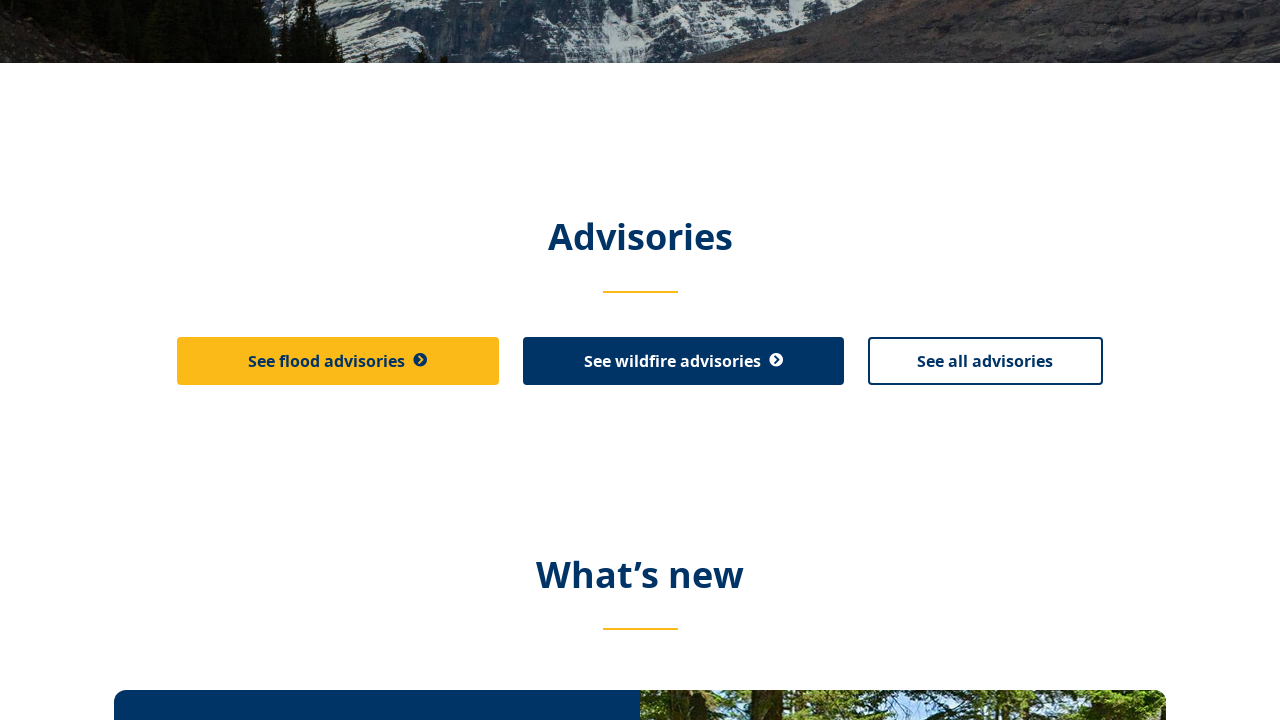

Clicked 'See wildfire advisories' link at (683, 361) on internal:role=link[name="See wildfire advisories"i]
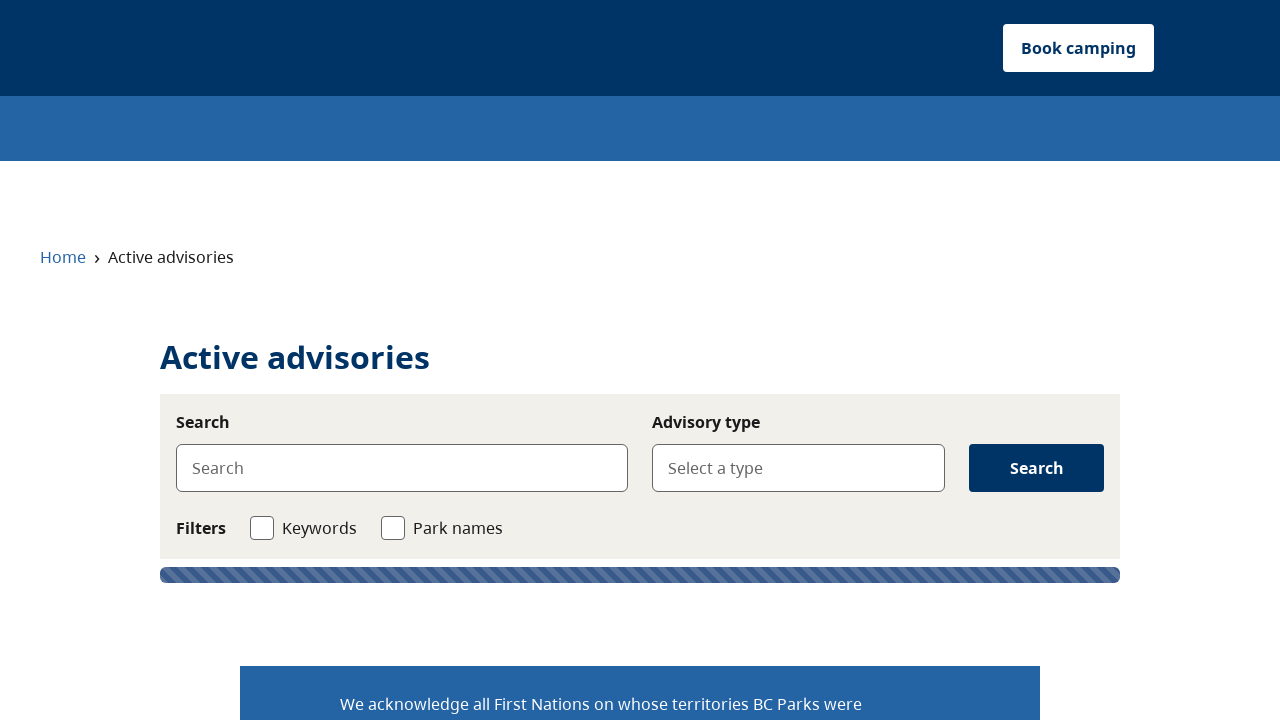

Navigated to wildfire advisories page (URL: https://bcparks.ca/active-advisories/?type=Wildfire)
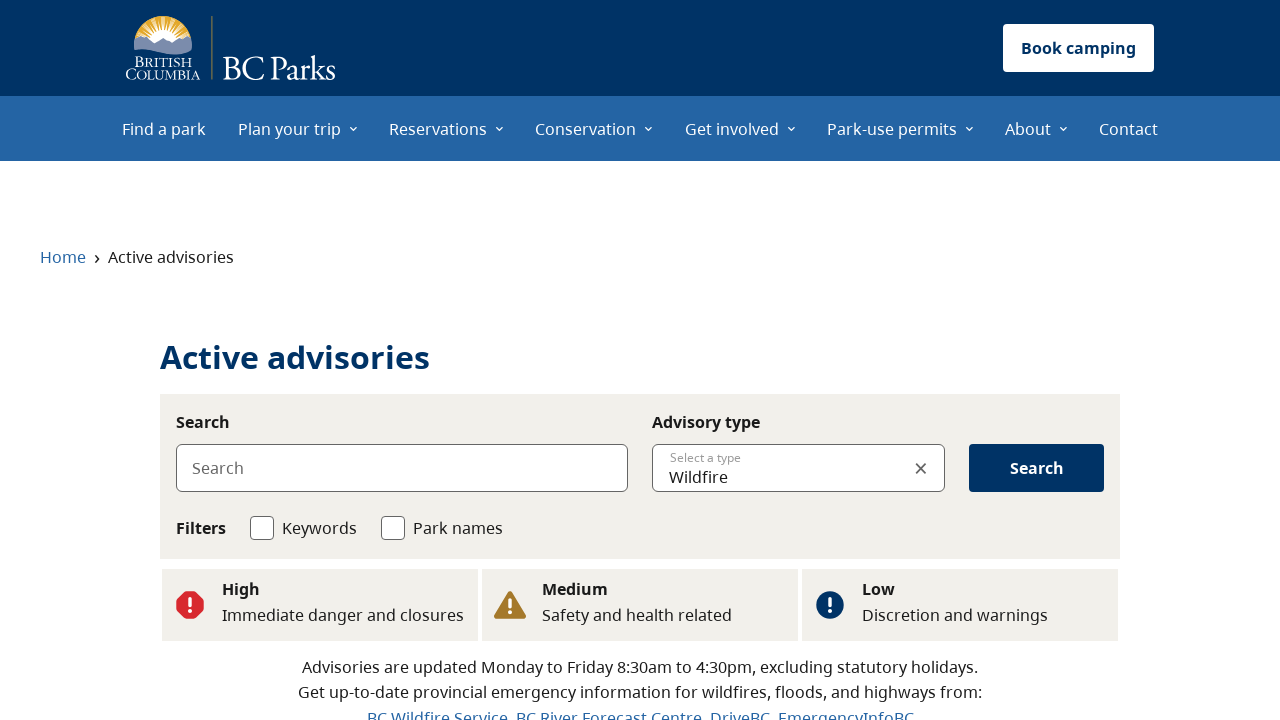

Verified page title is 'Active advisories | BC Parks'
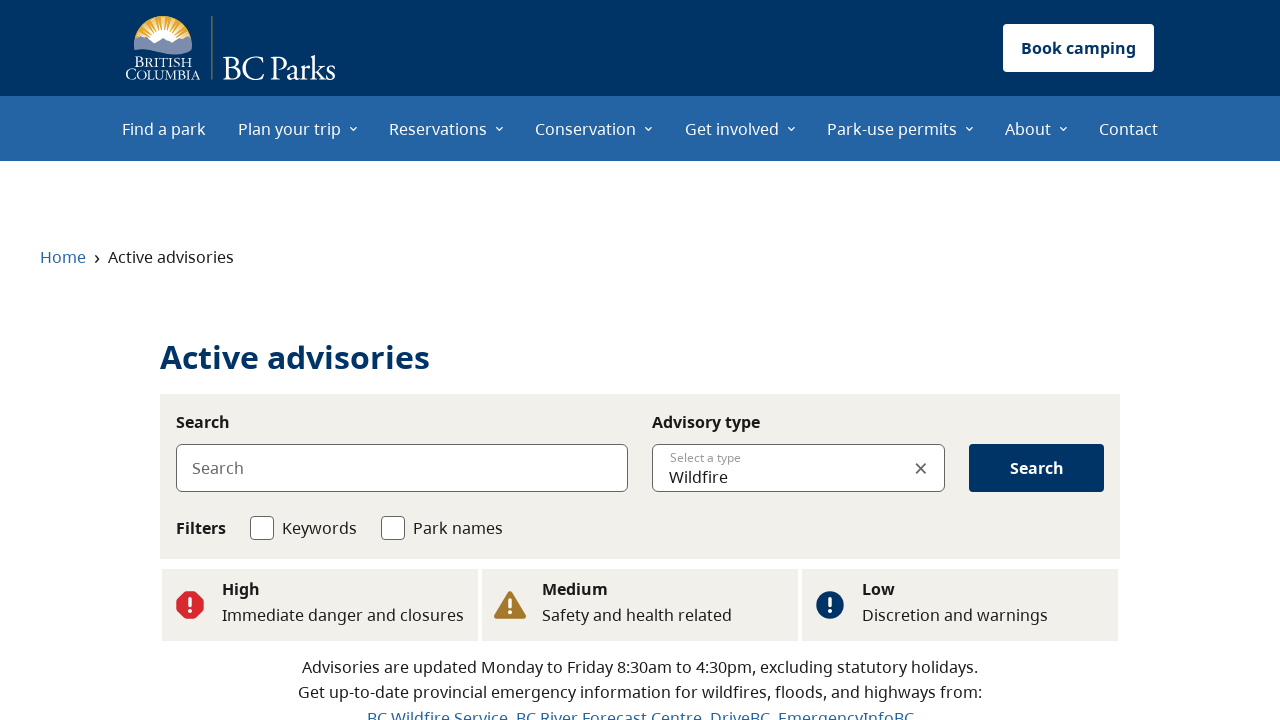

Navigated back to previous page
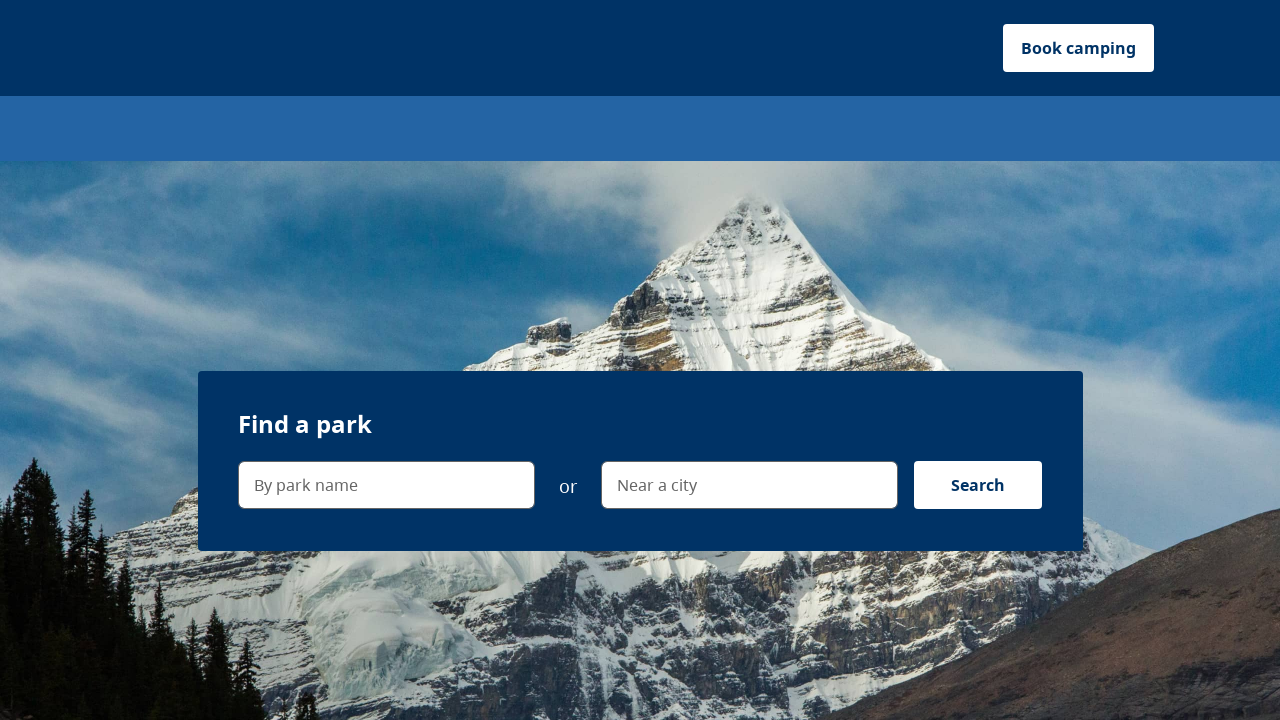

Clicked 'See all advisories' link at (985, 361) on internal:role=link[name="See all advisories"i]
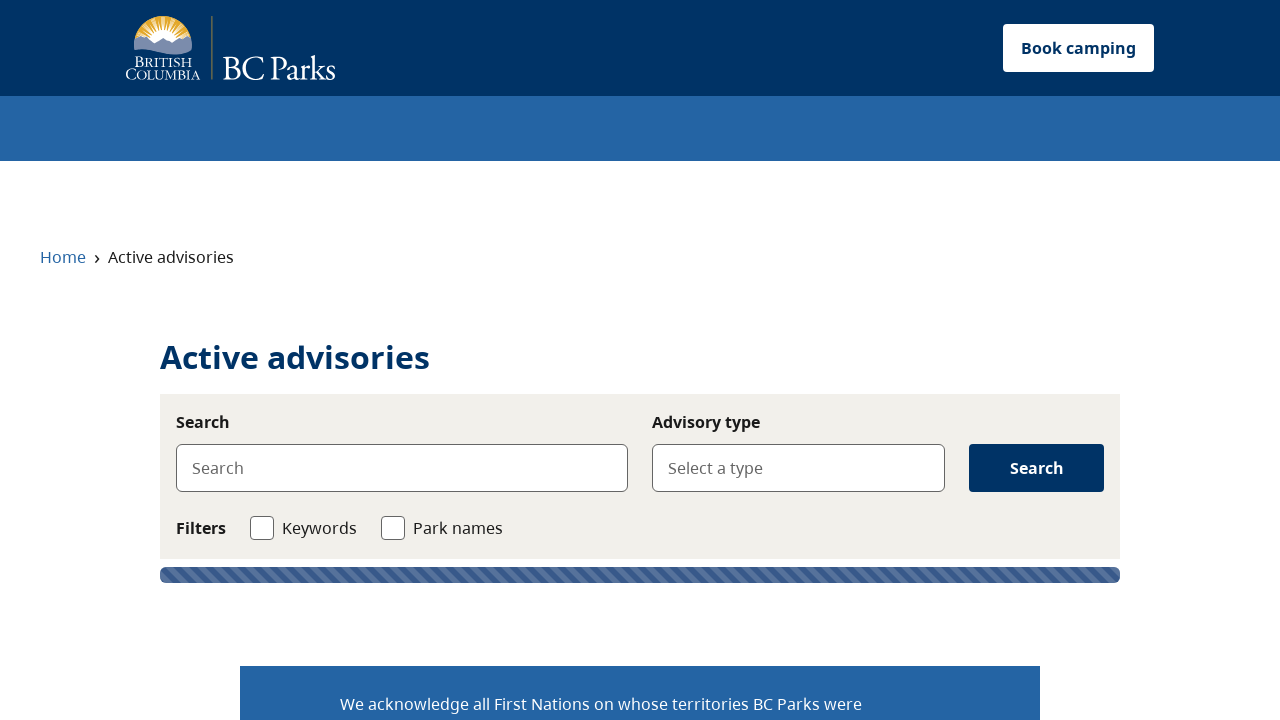

Navigated to all advisories page (URL: https://bcparks.ca/active-advisories/)
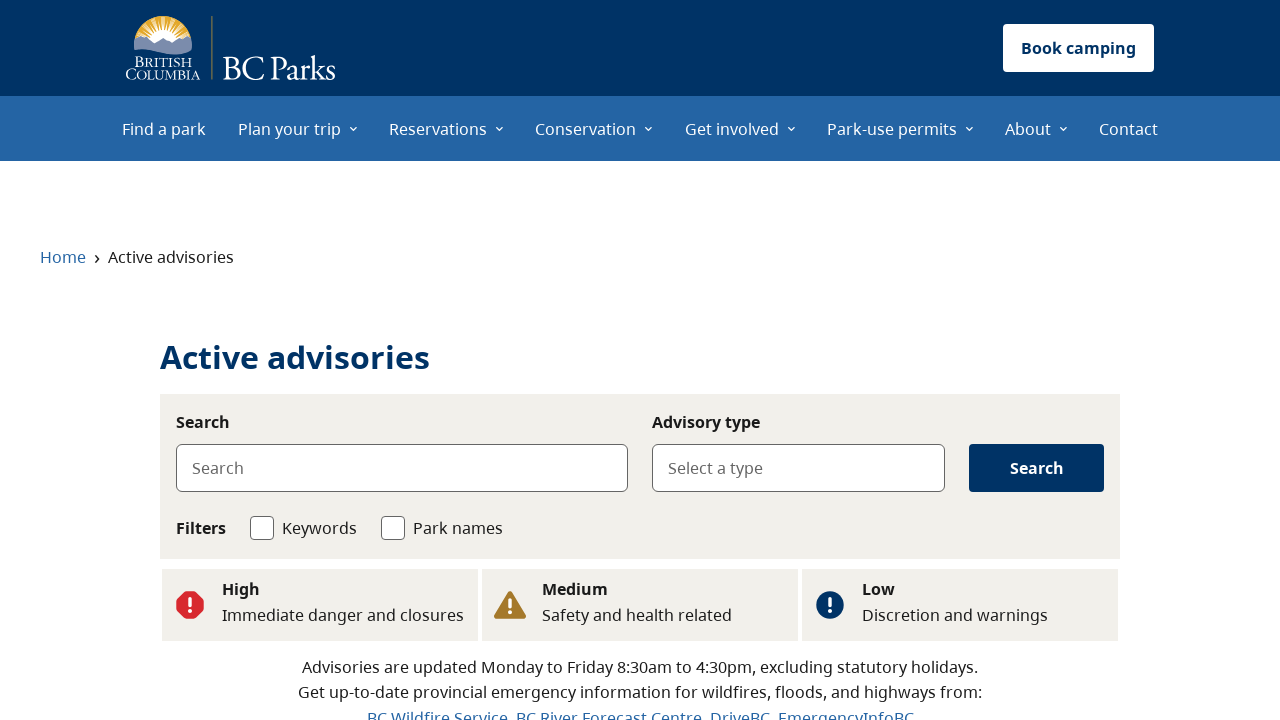

Verified page title is 'Active advisories | BC Parks'
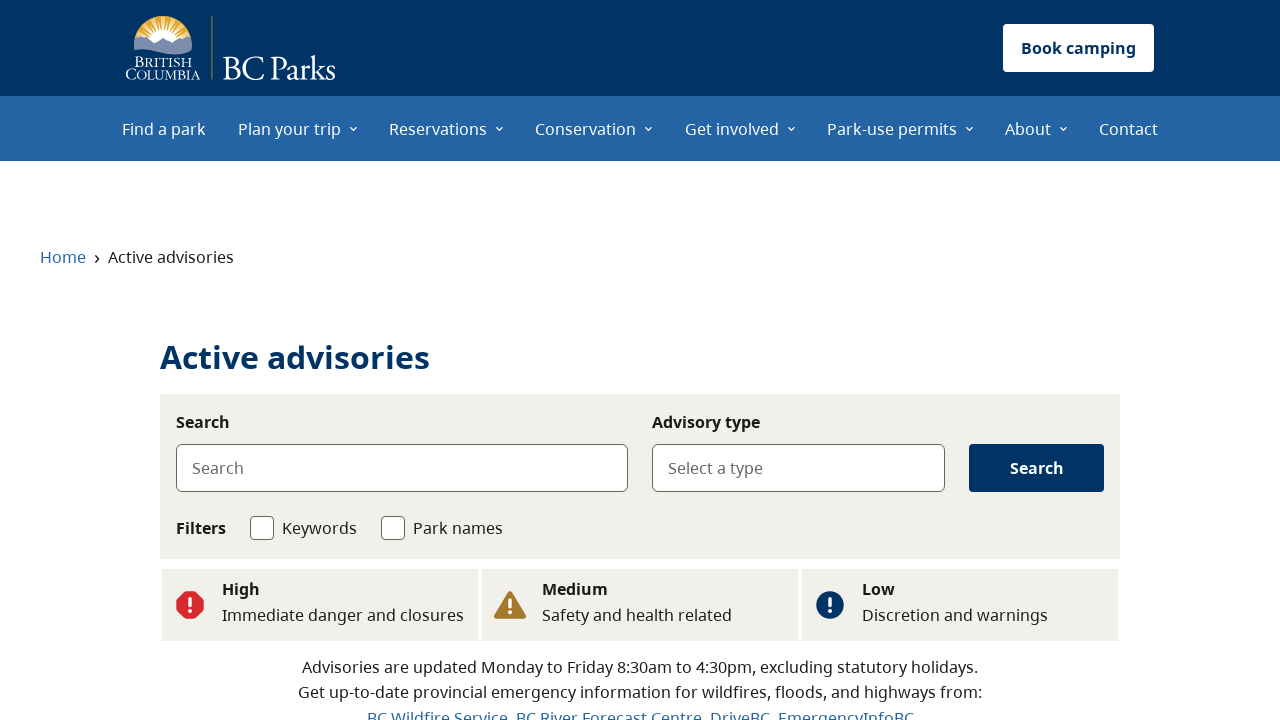

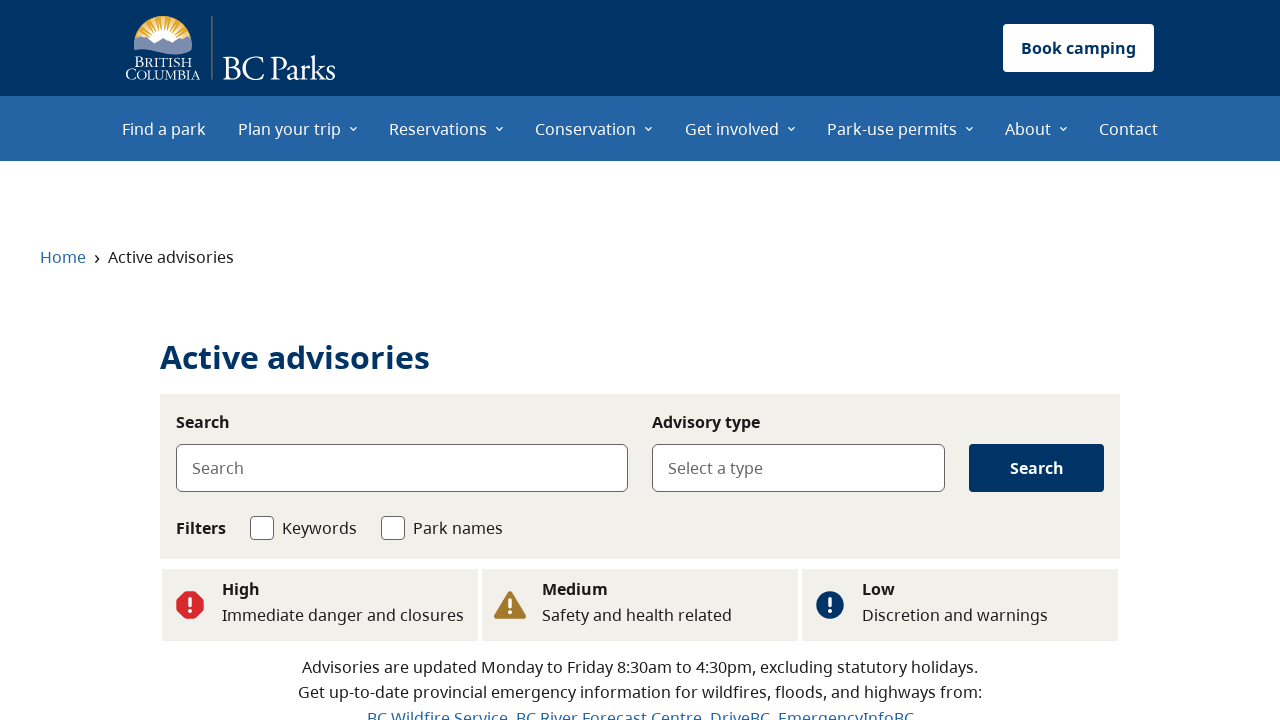